Tests clicking the first checkbox and verifies it becomes selected

Starting URL: https://the-internet.herokuapp.com/

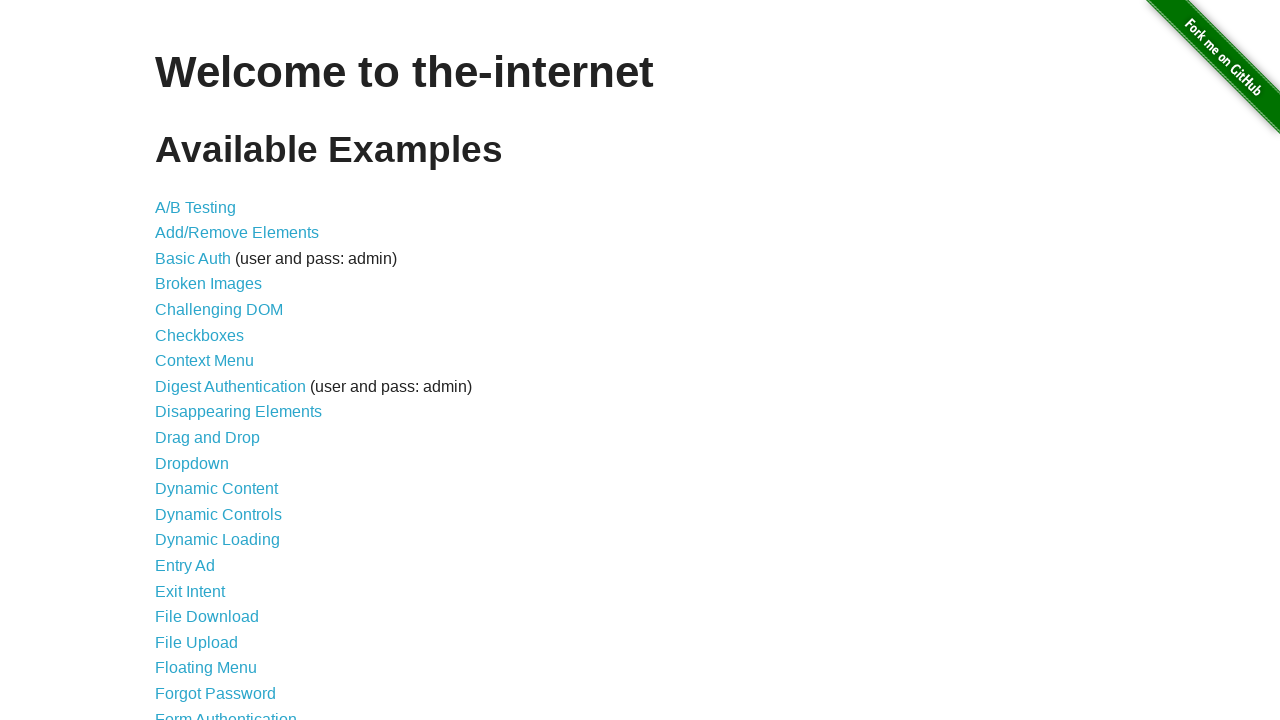

Clicked on Checkboxes link at (200, 335) on a:text('Checkboxes')
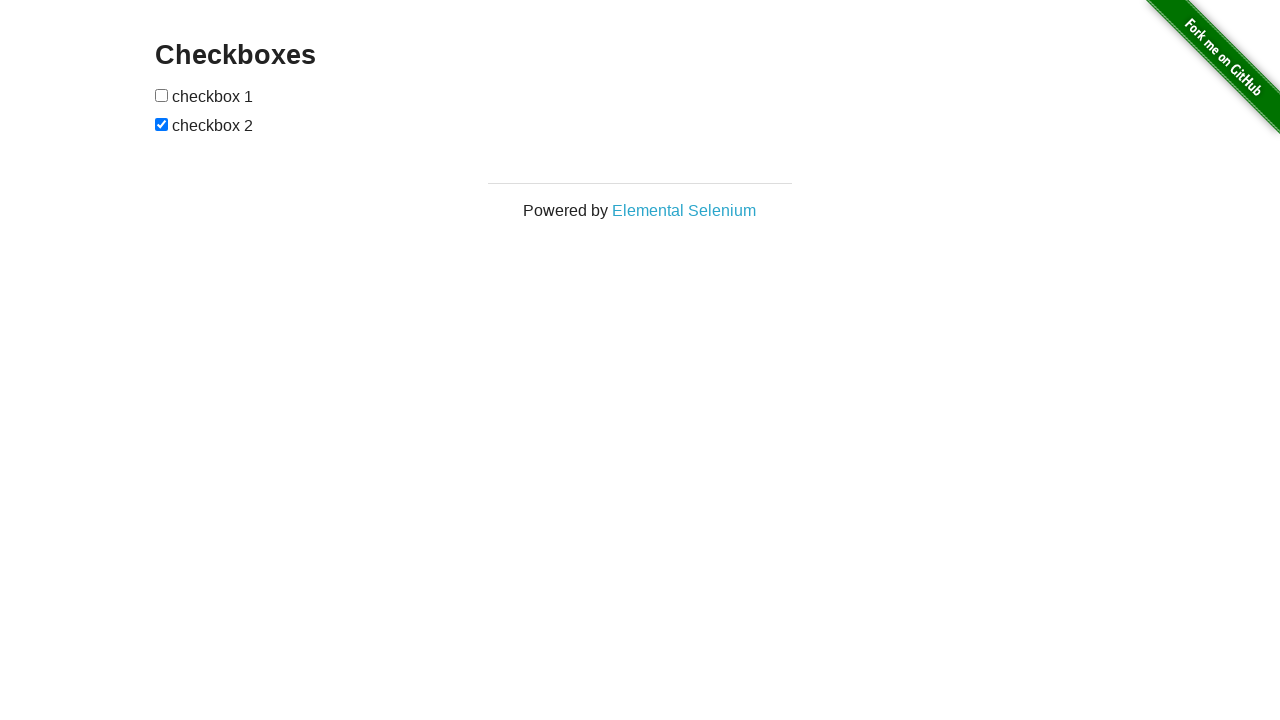

Clicked the first checkbox at (162, 95) on input[type='checkbox'] >> nth=0
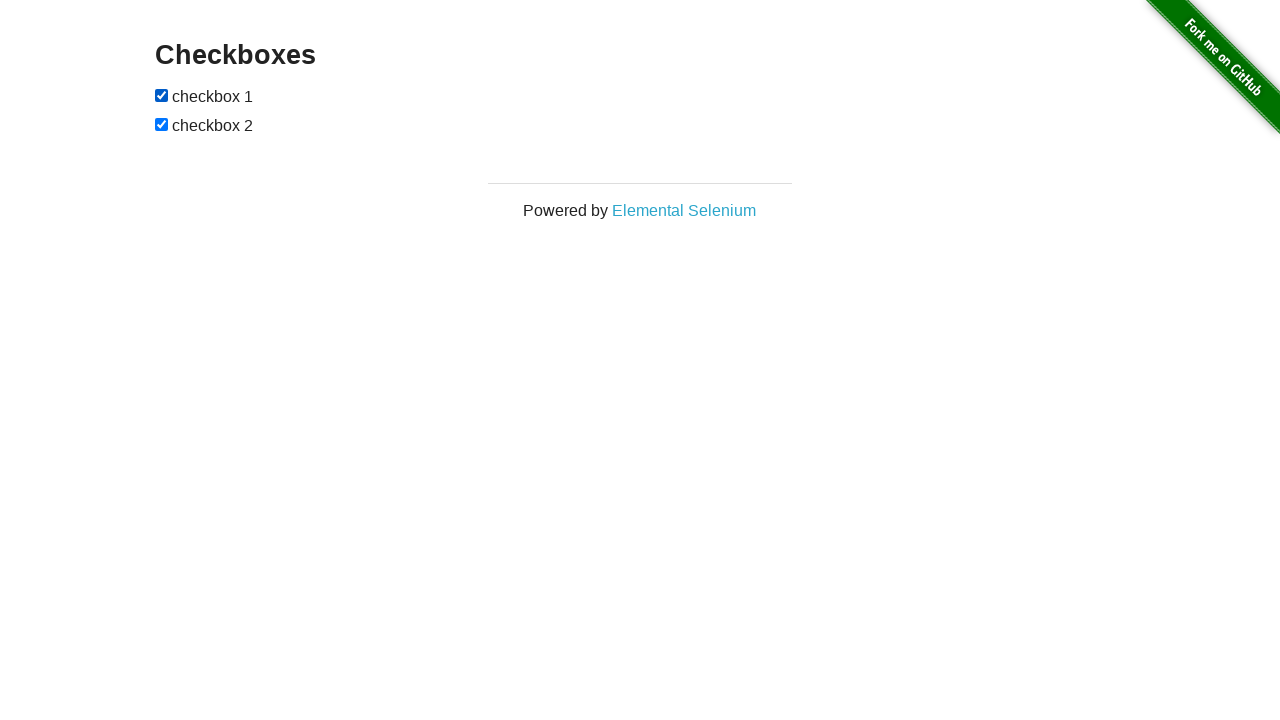

Verified first checkbox is selected
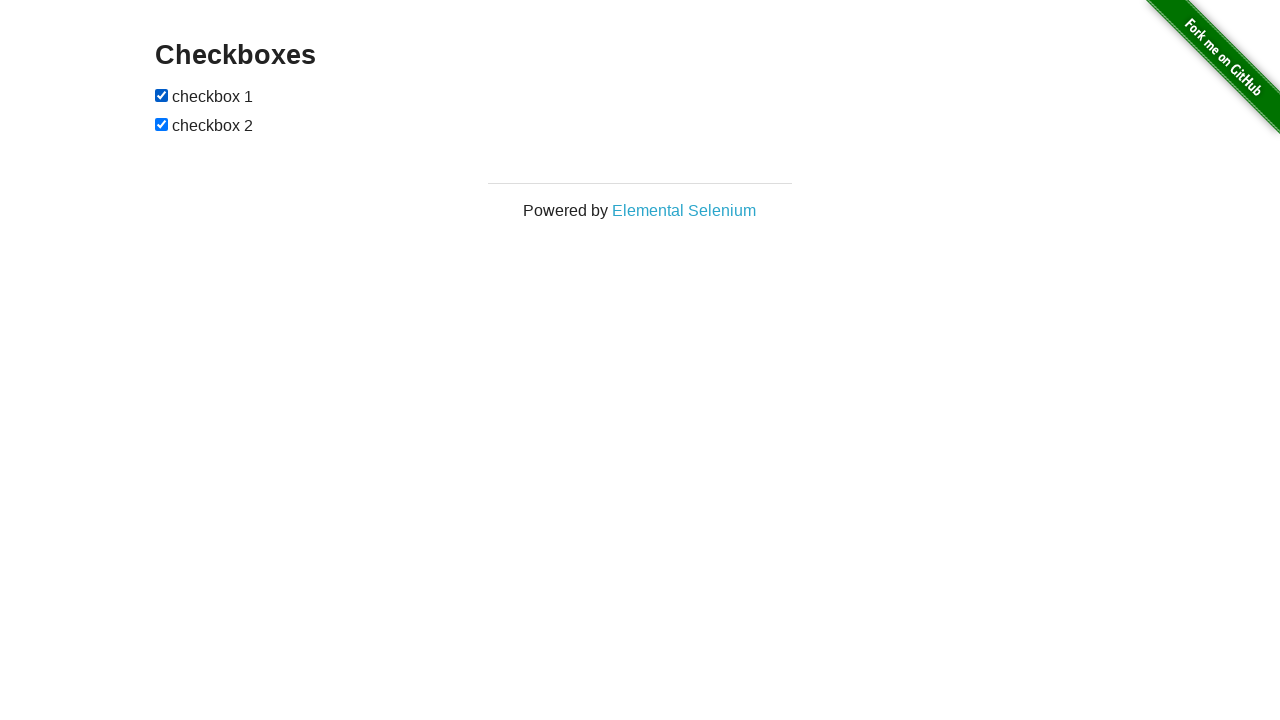

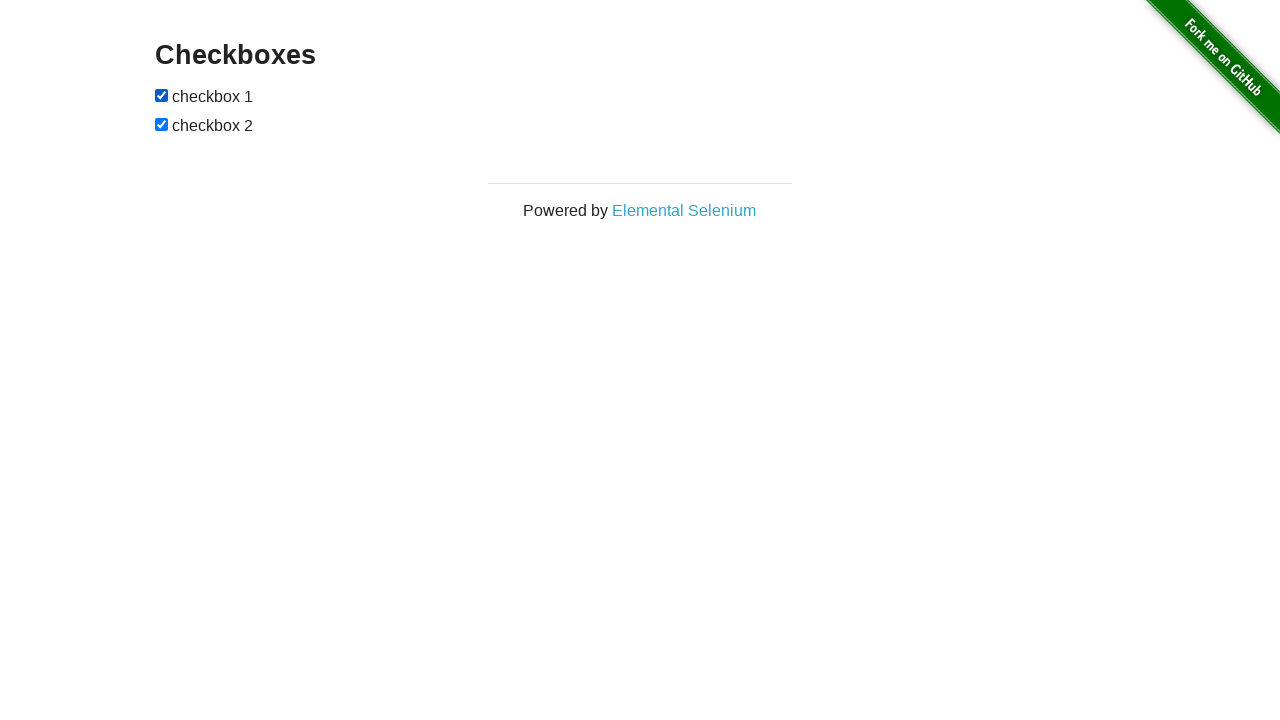